Tests keyboard modifier interactions by clicking and holding an element while pressing Shift, Alt, and letter keys to verify special character input

Starting URL: https://selenium.dev/selenium/web/mouse_interaction.html

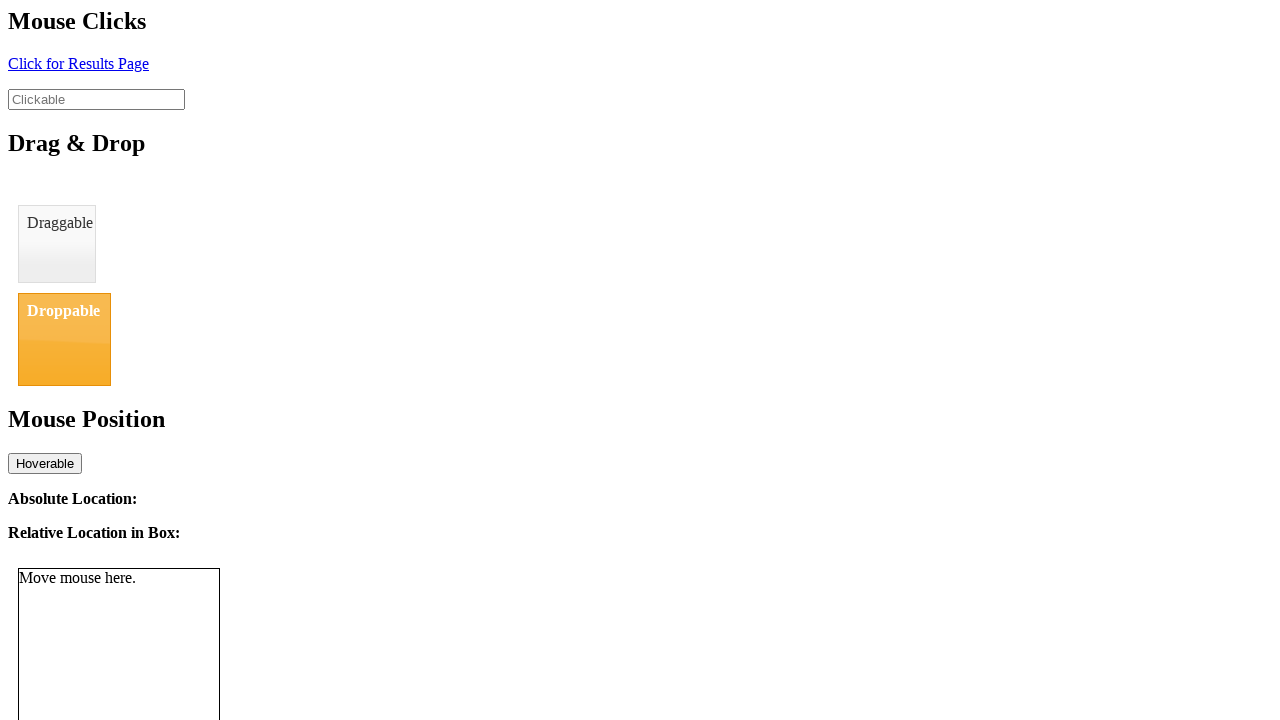

Located the clickable element
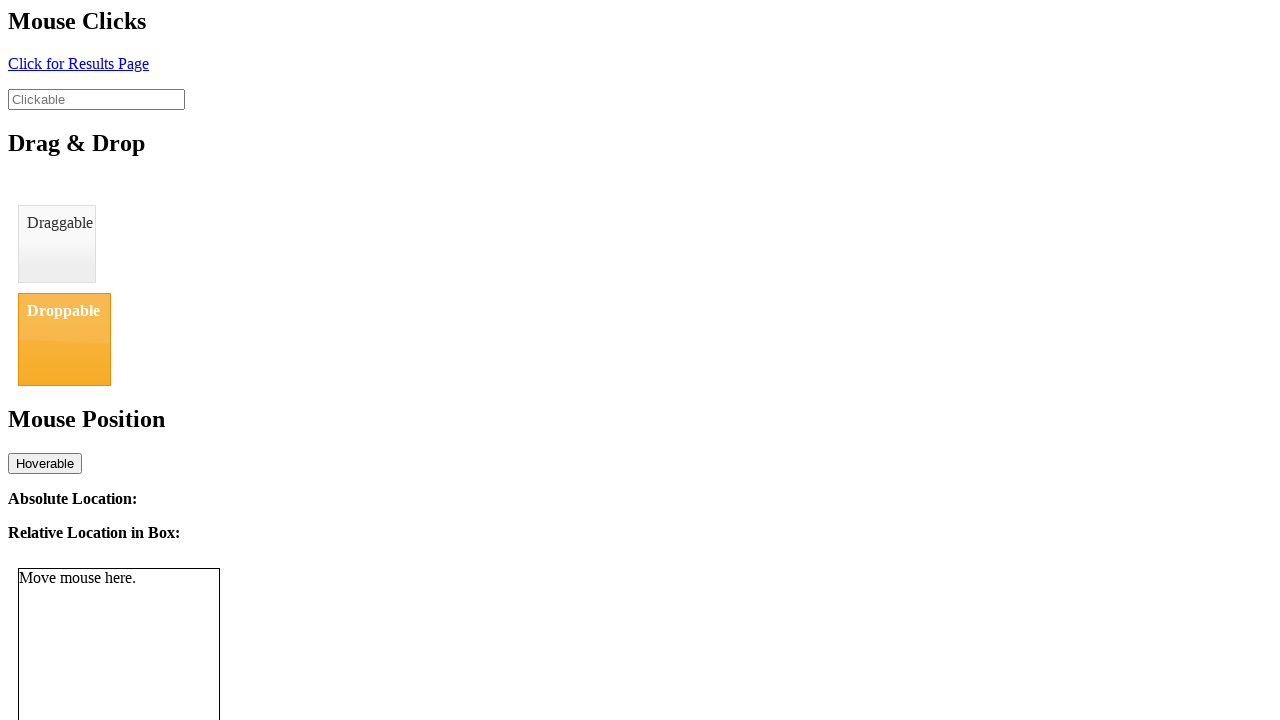

Clicked the element at (96, 99) on #clickable
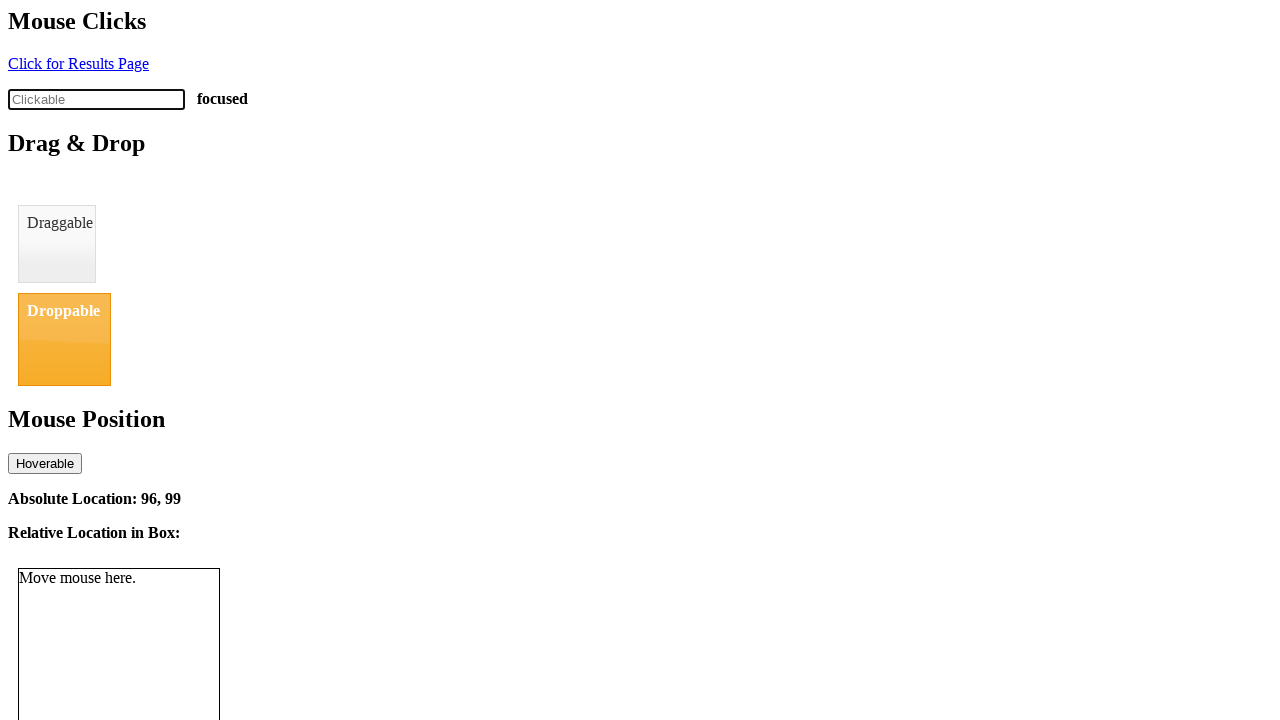

Pressed Shift key down
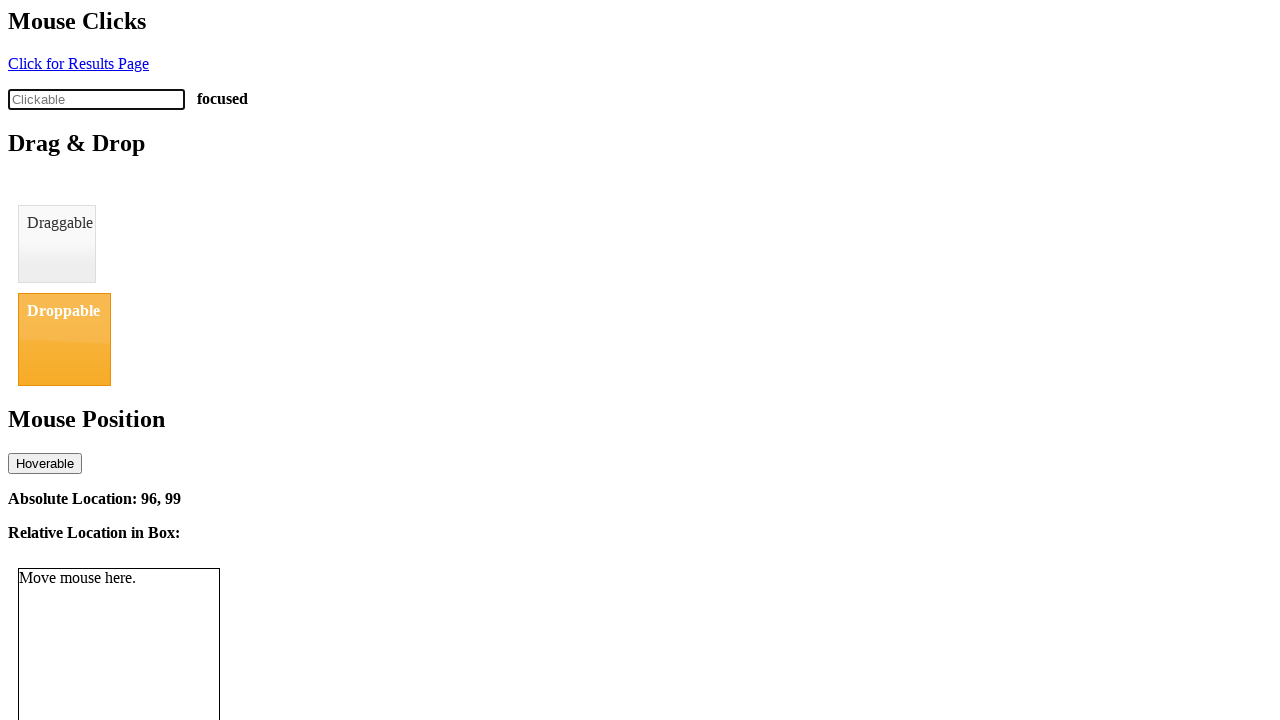

Pressed Alt key down
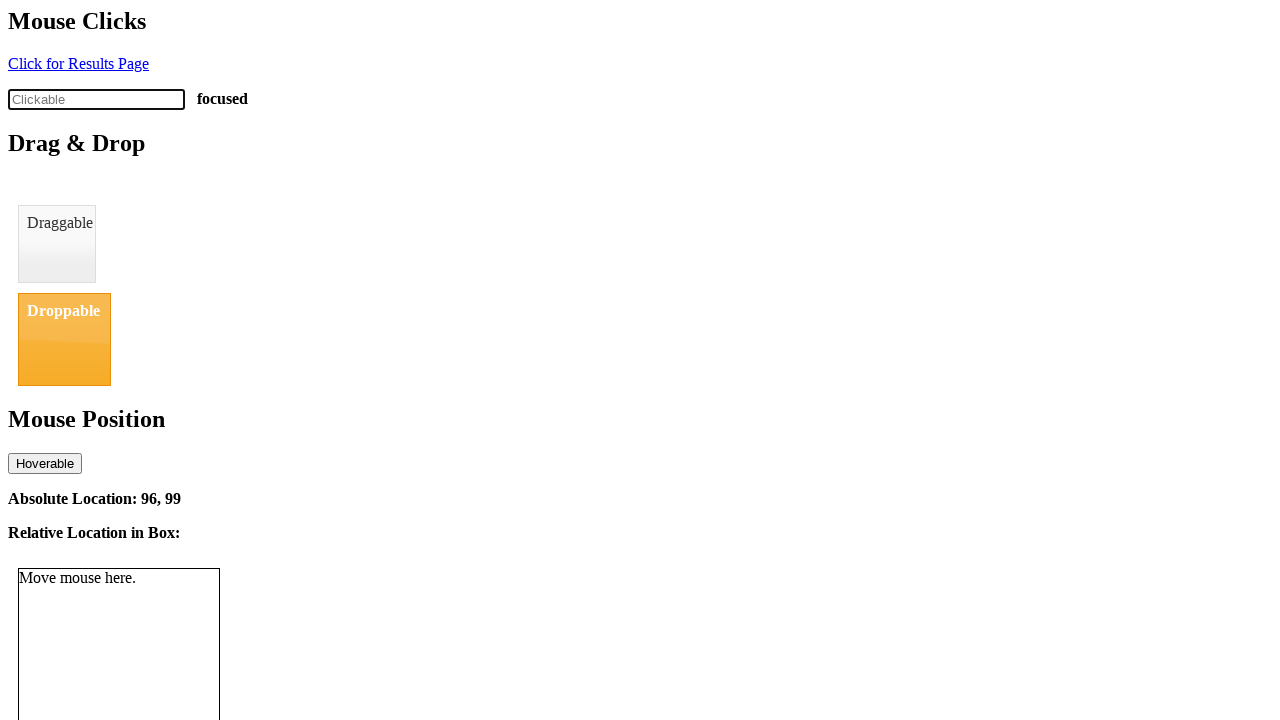

Pressed 'a' key while holding Shift and Alt
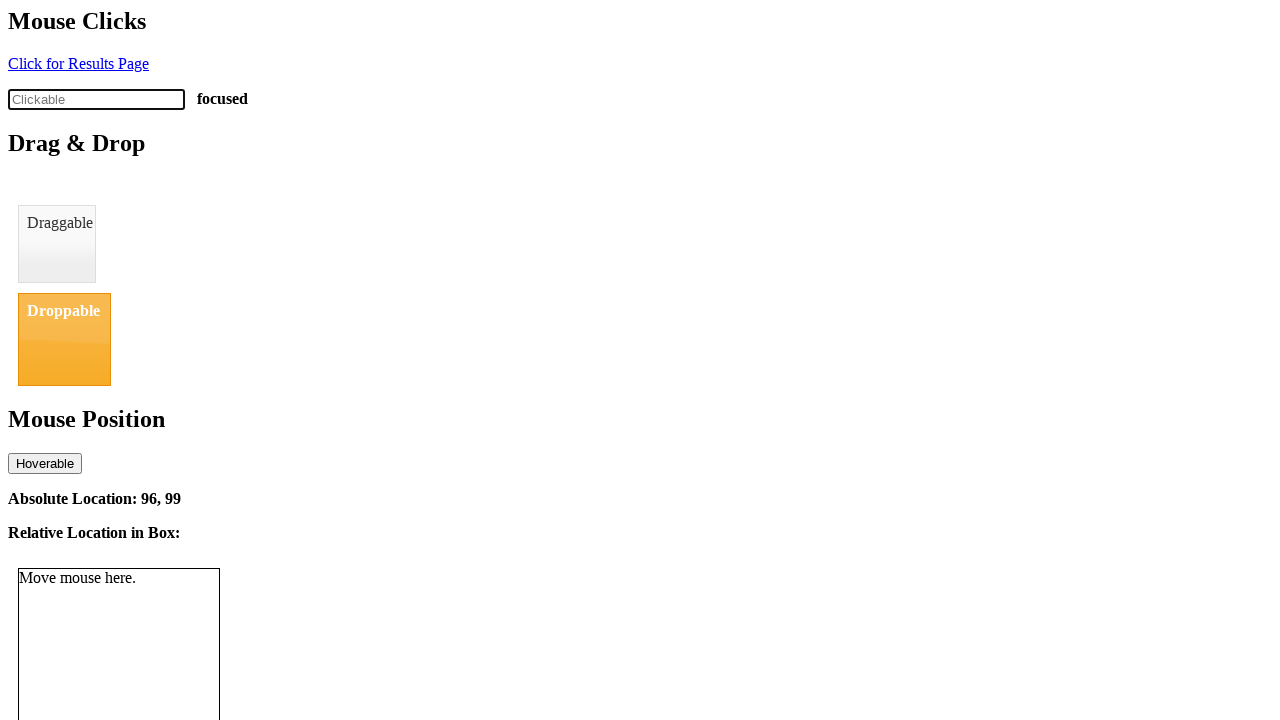

Released Alt key
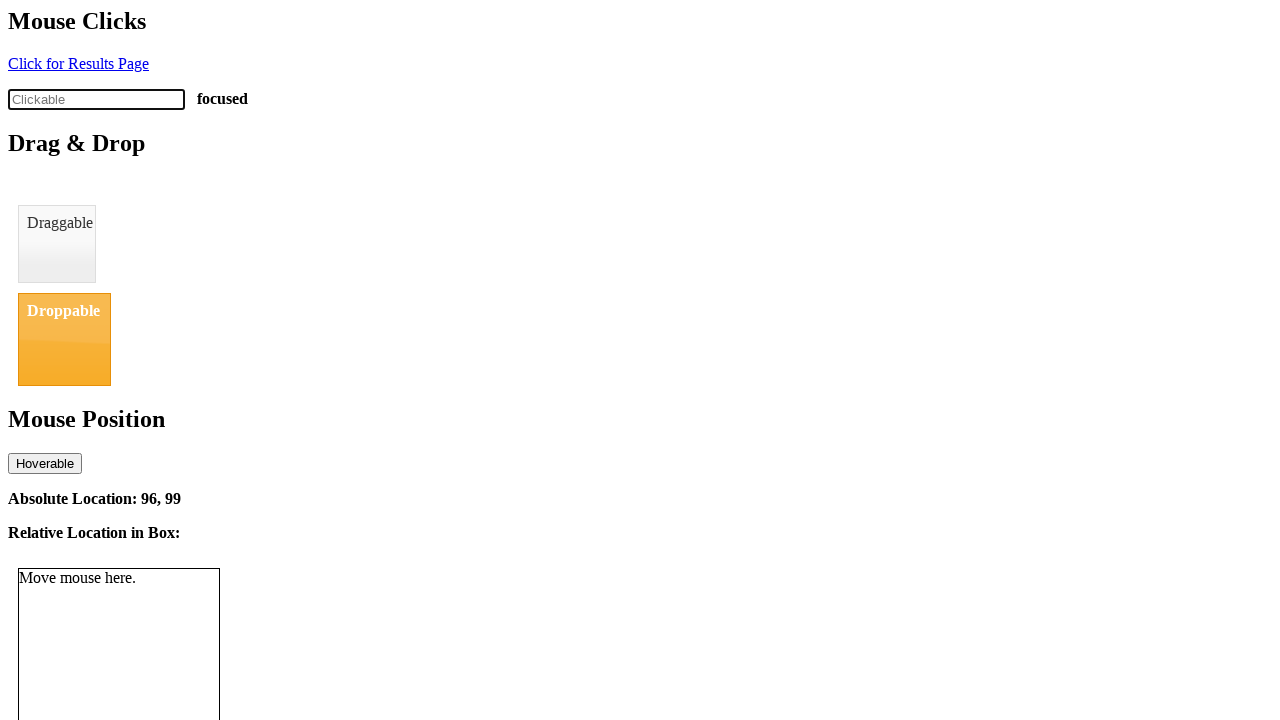

Released Shift key
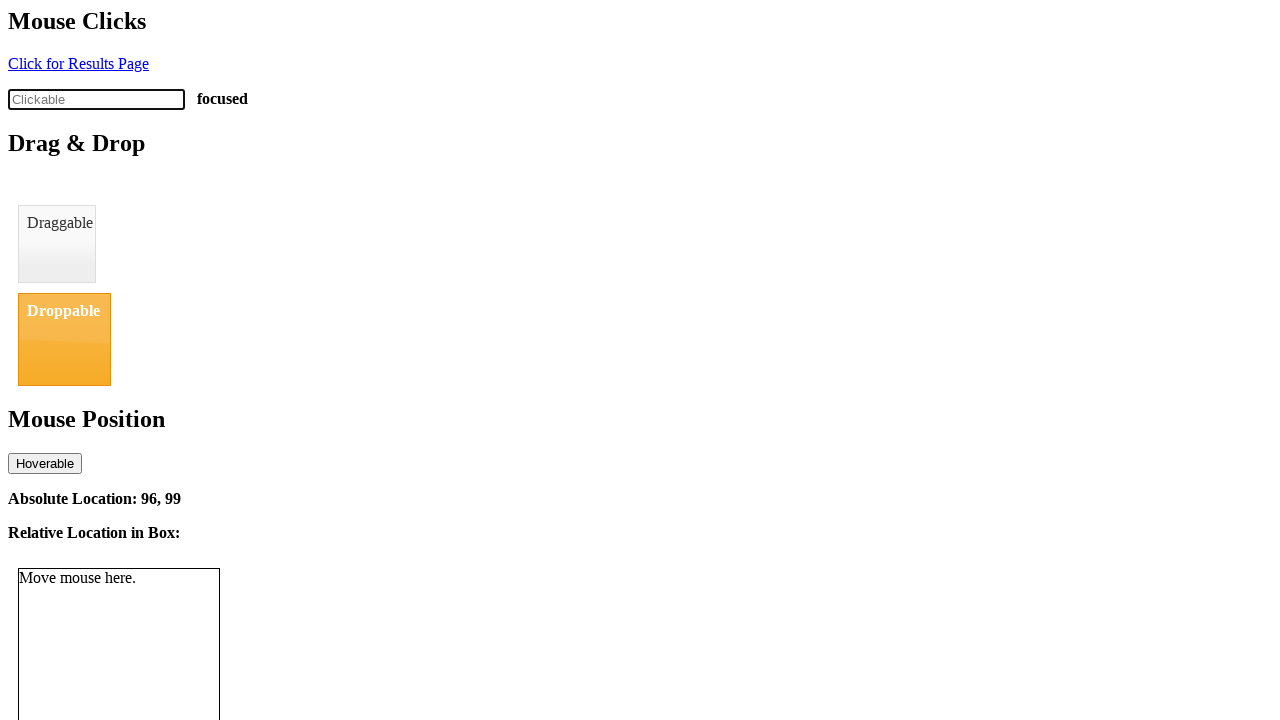

Pressed 'a' key without modifiers
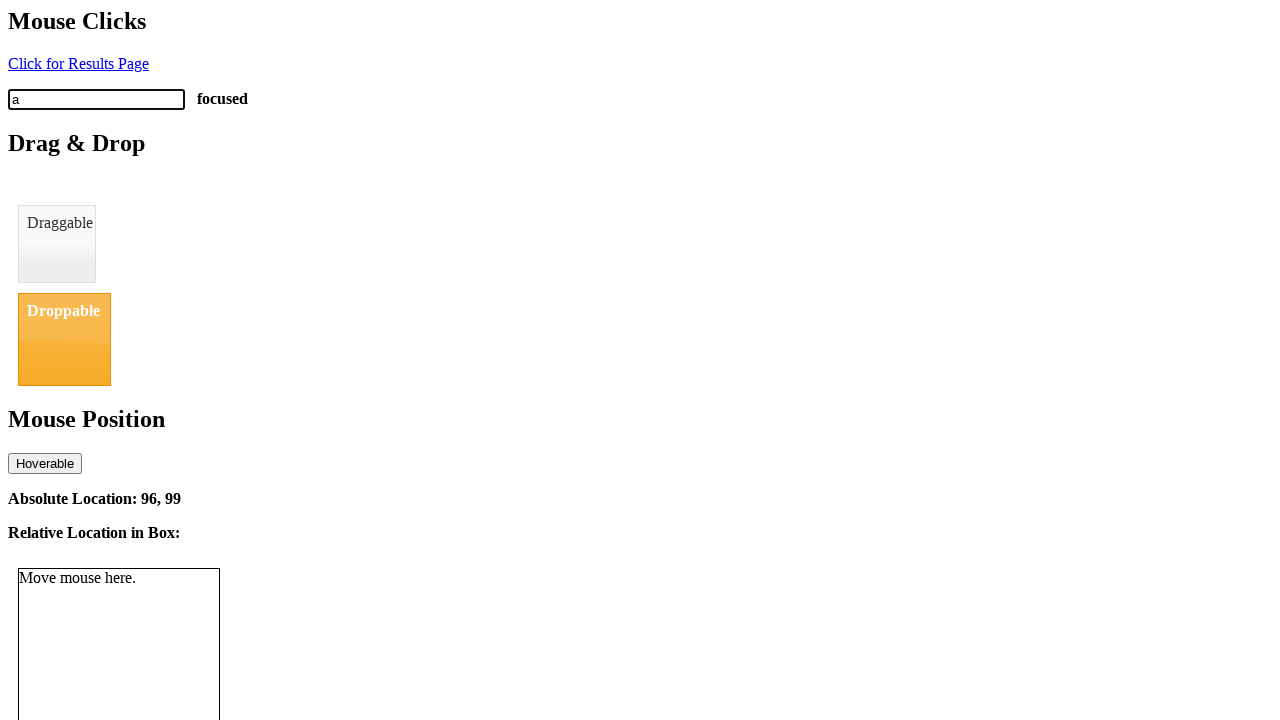

Retrieved input value from clickable element
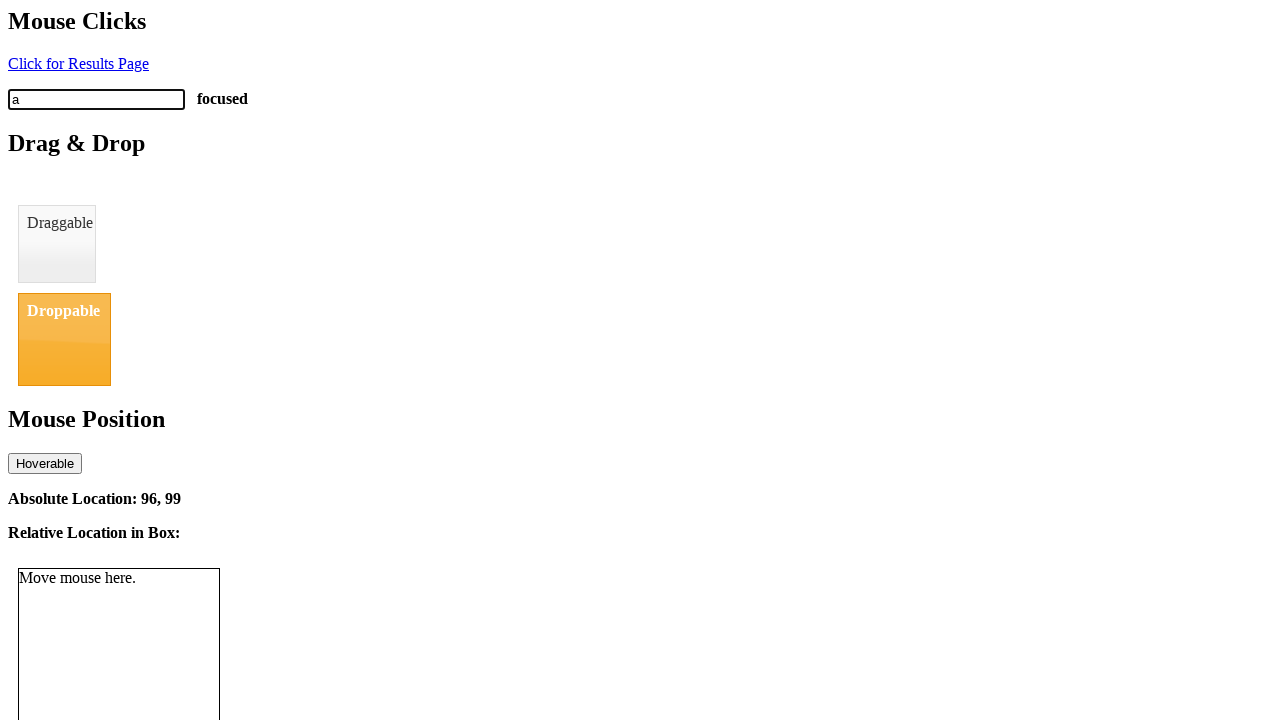

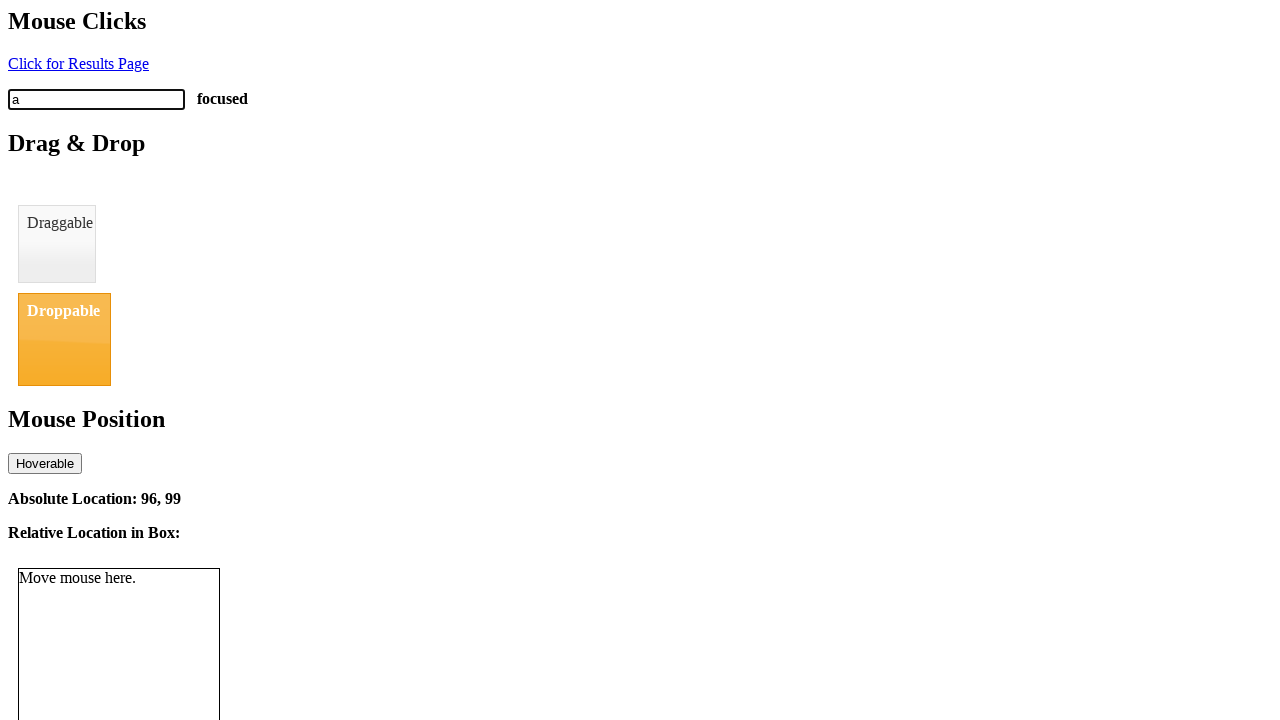